Tests the text box form on DemoQA by filling in the username and email fields with generated values

Starting URL: https://demoqa.com/text-box

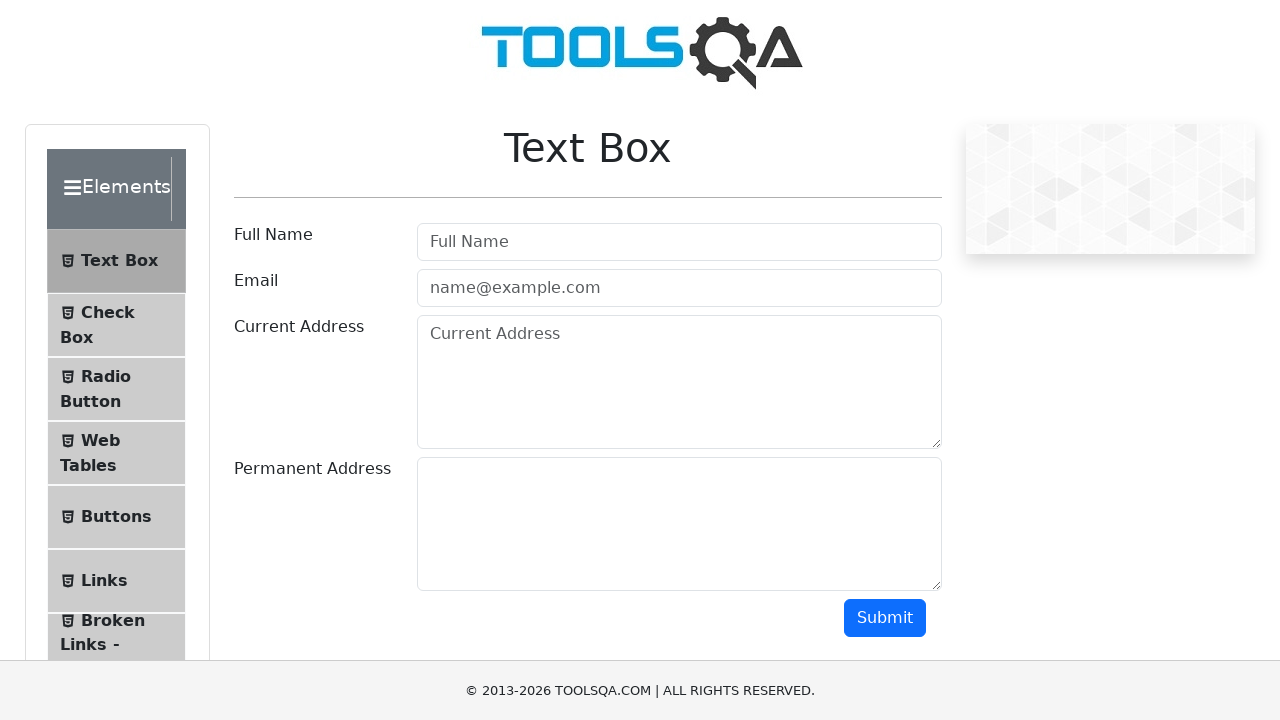

Filled username field with 'Michael Johnson' on #userName
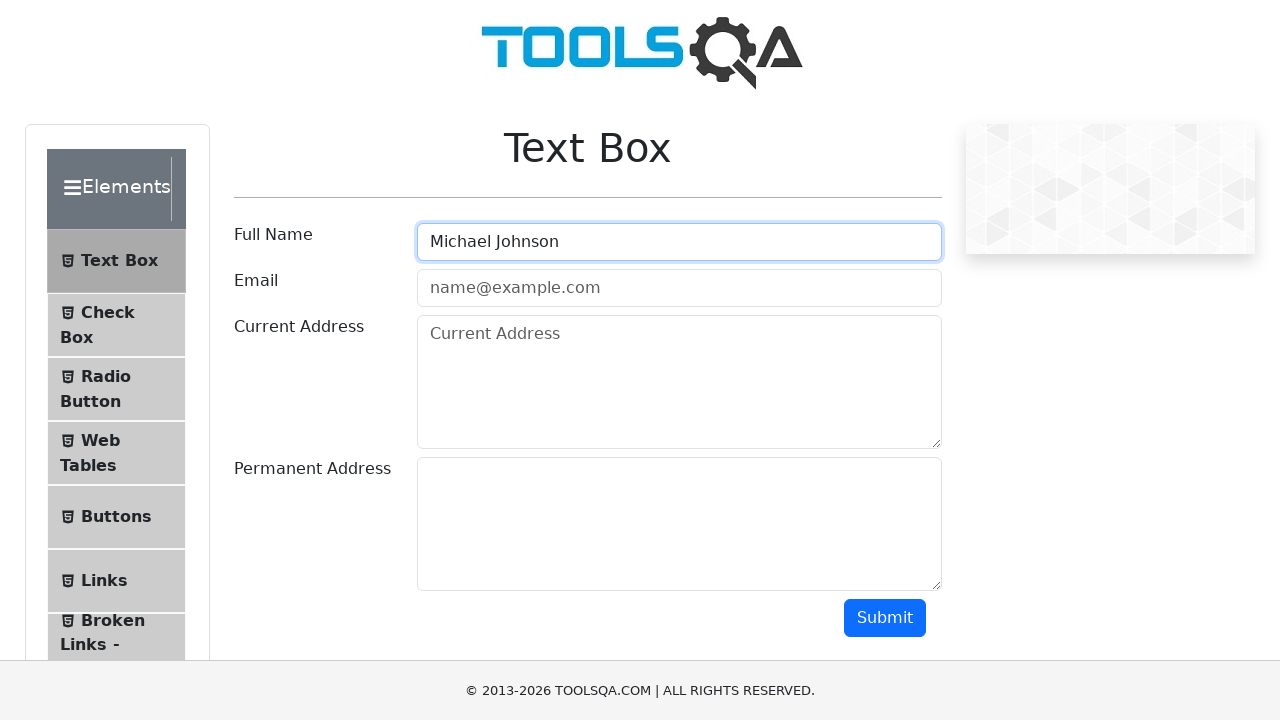

Filled email field with 'mjohnson847@example.com' on #userEmail
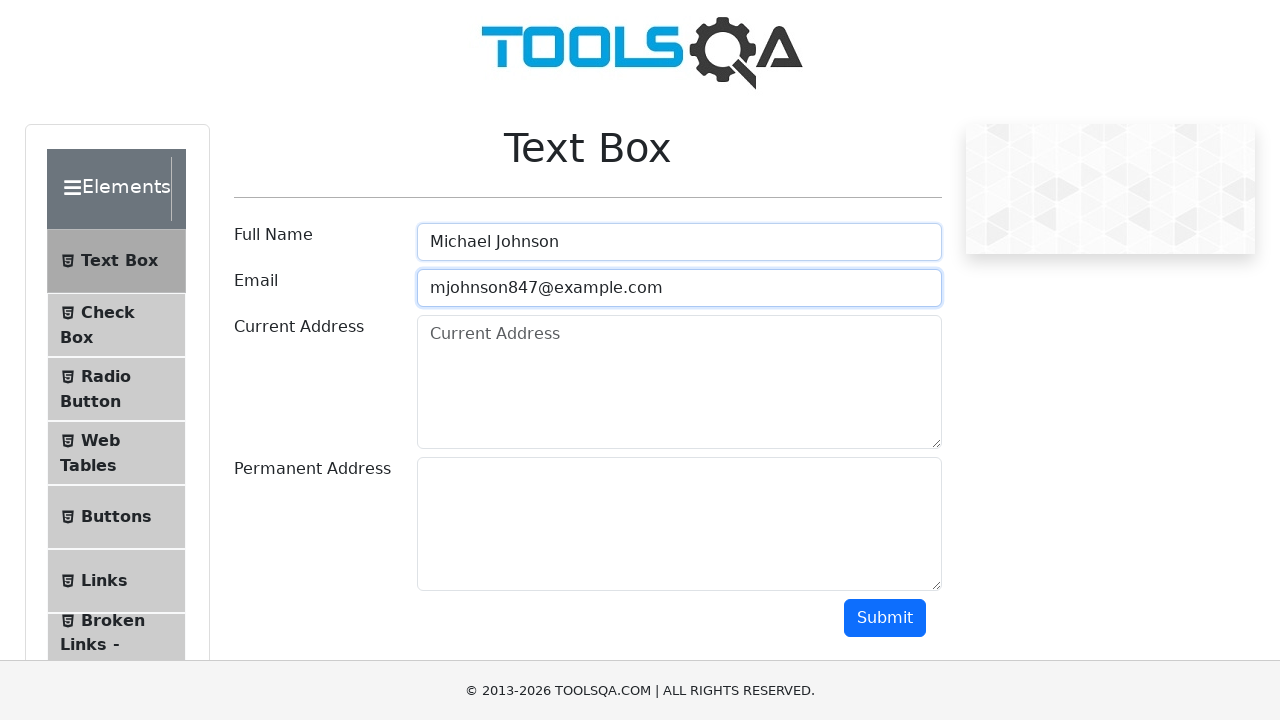

Waited 1 second to view the completed form
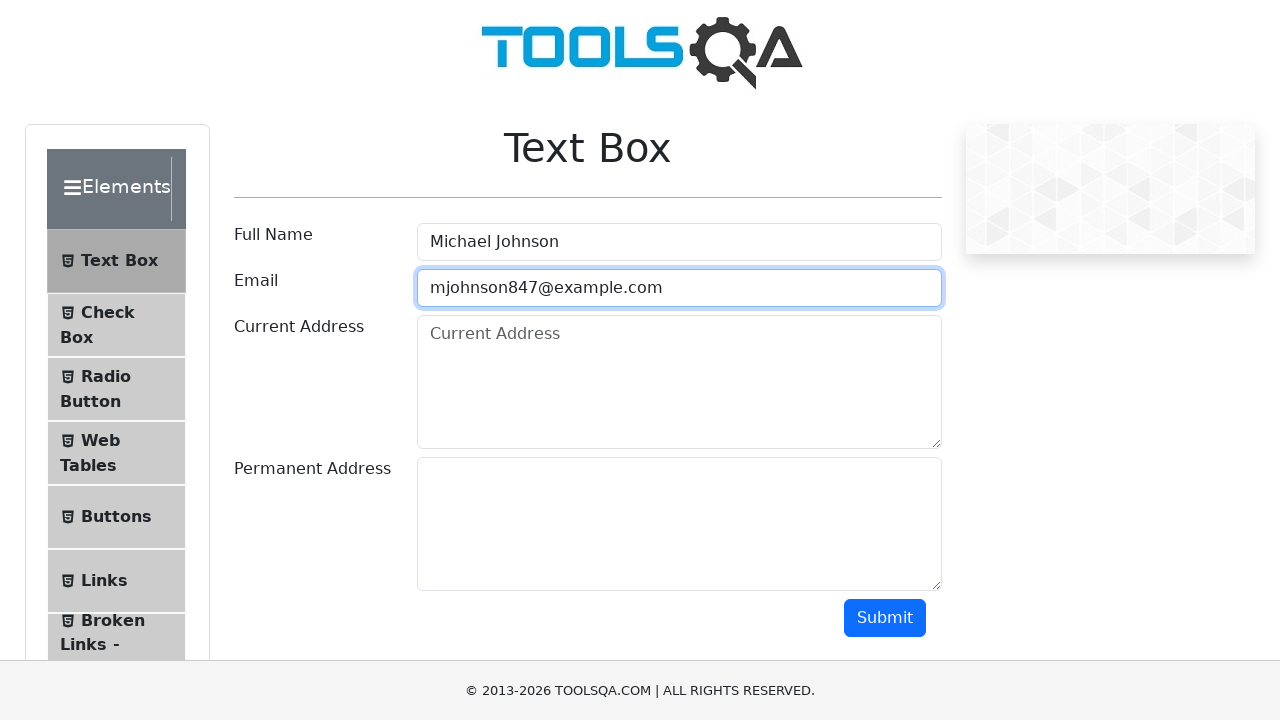

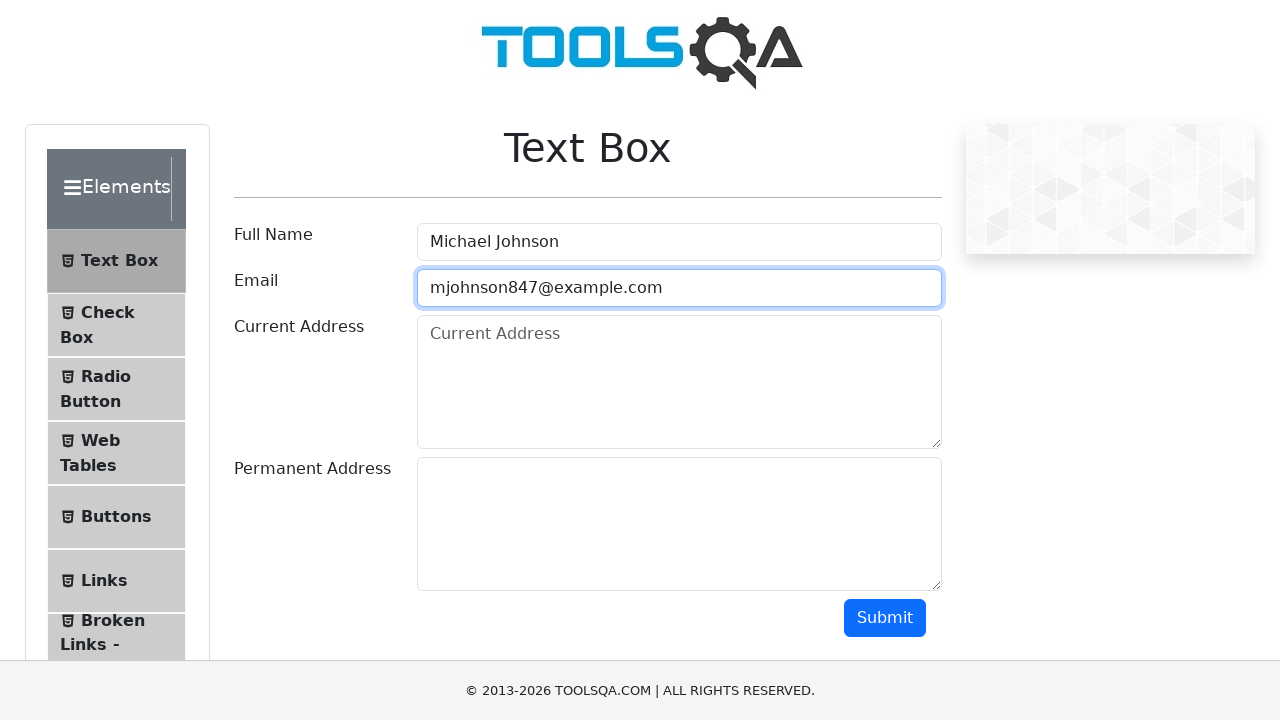